Tests drag and drop functionality by dragging a source element and dropping it onto a target element within an iframe

Starting URL: https://jqueryui.com/droppable/

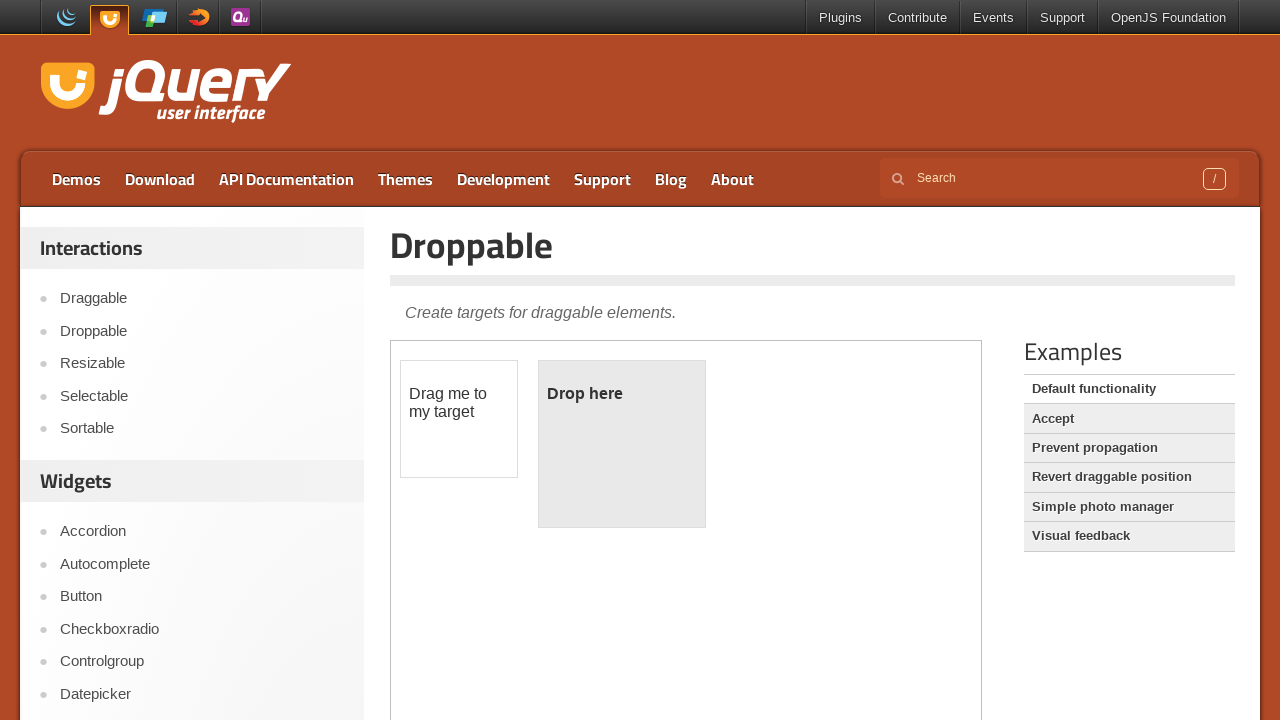

Waited for draggable element to load in iframe
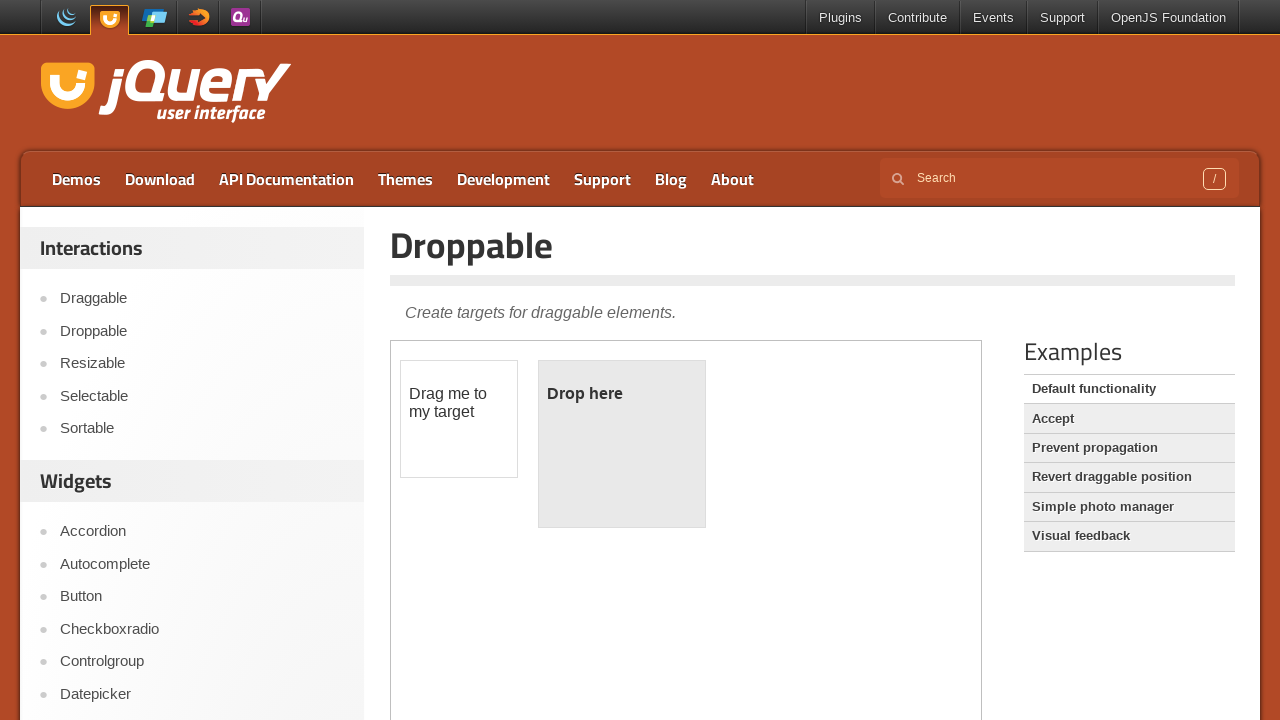

Located the iframe containing drag and drop demo
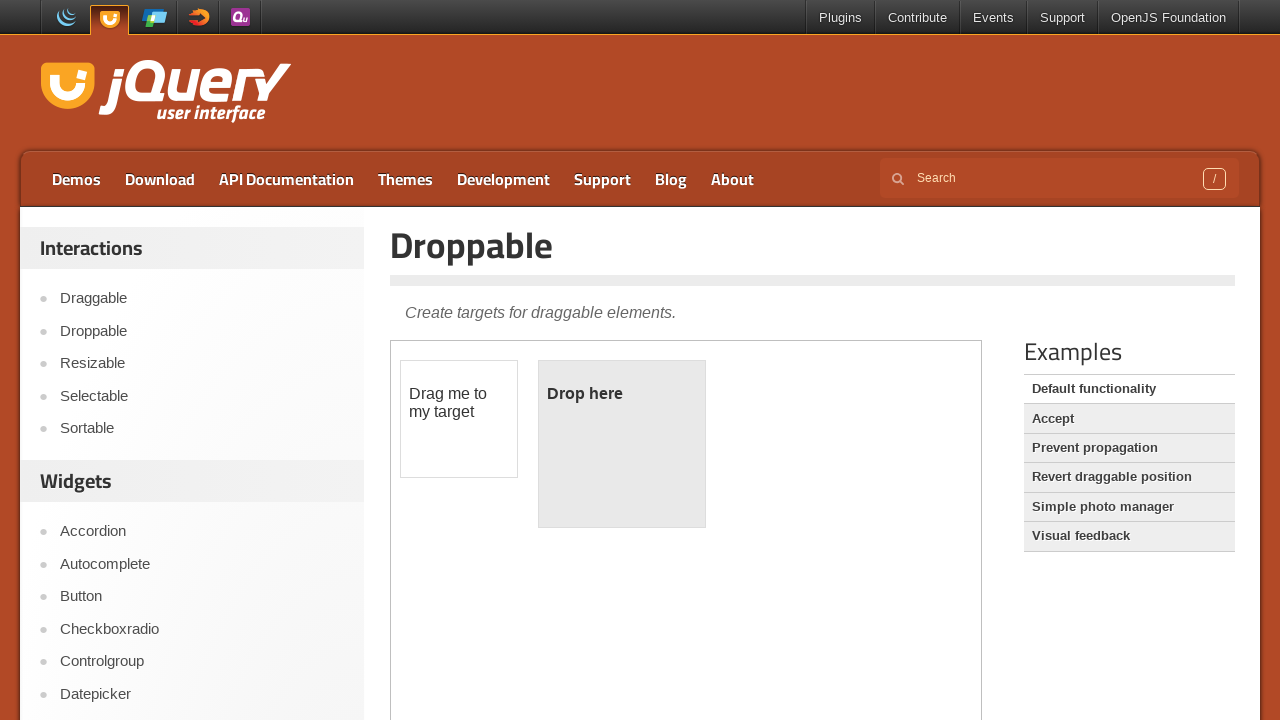

Located the draggable source element
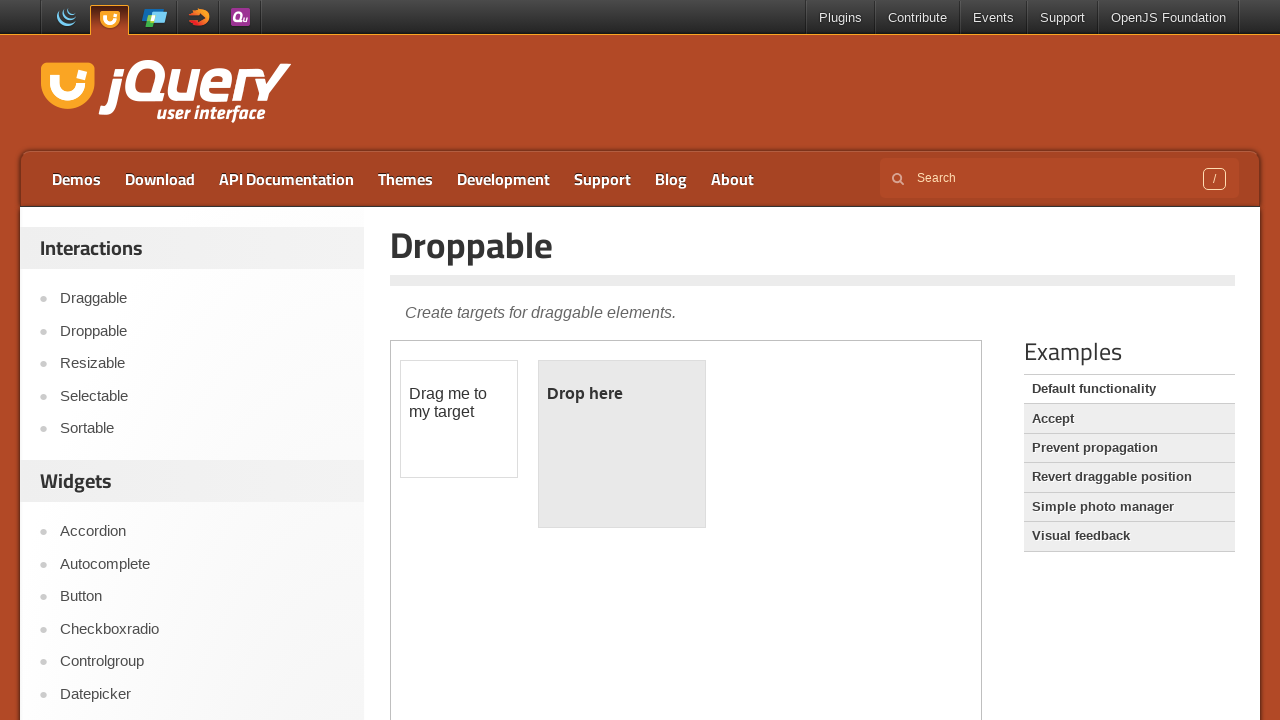

Located the droppable target element
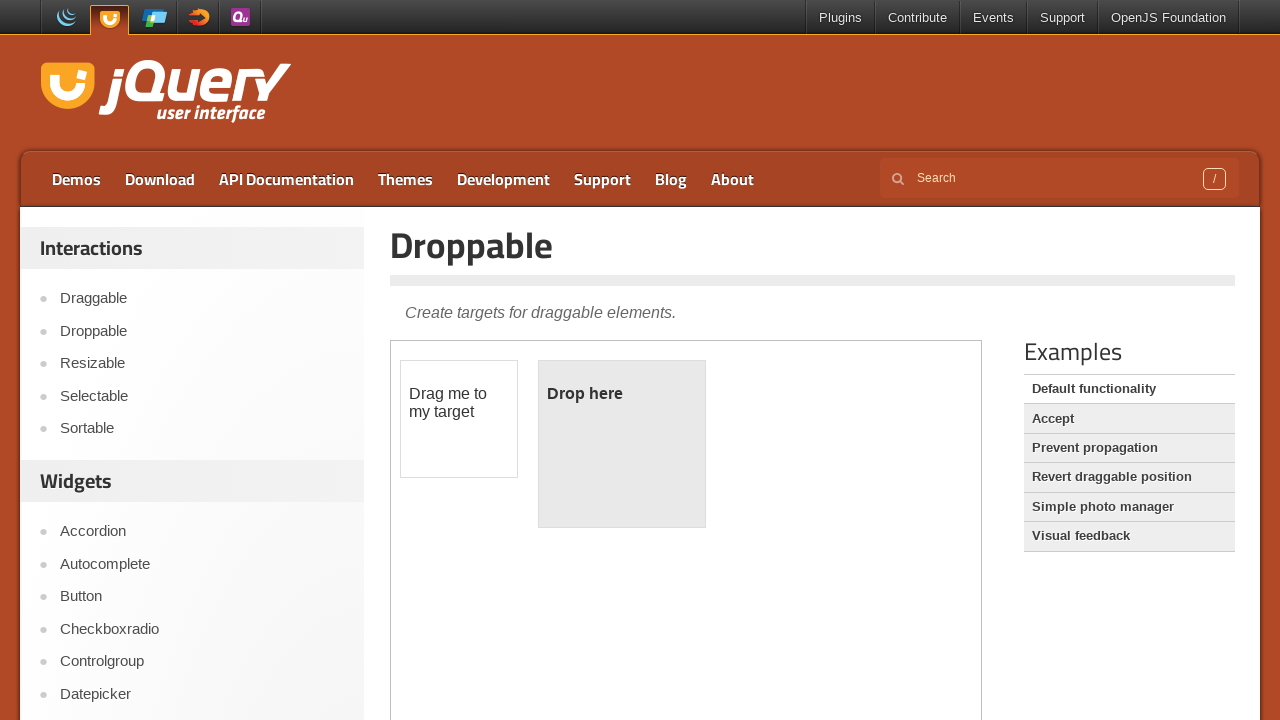

Dragged source element onto target element at (622, 444)
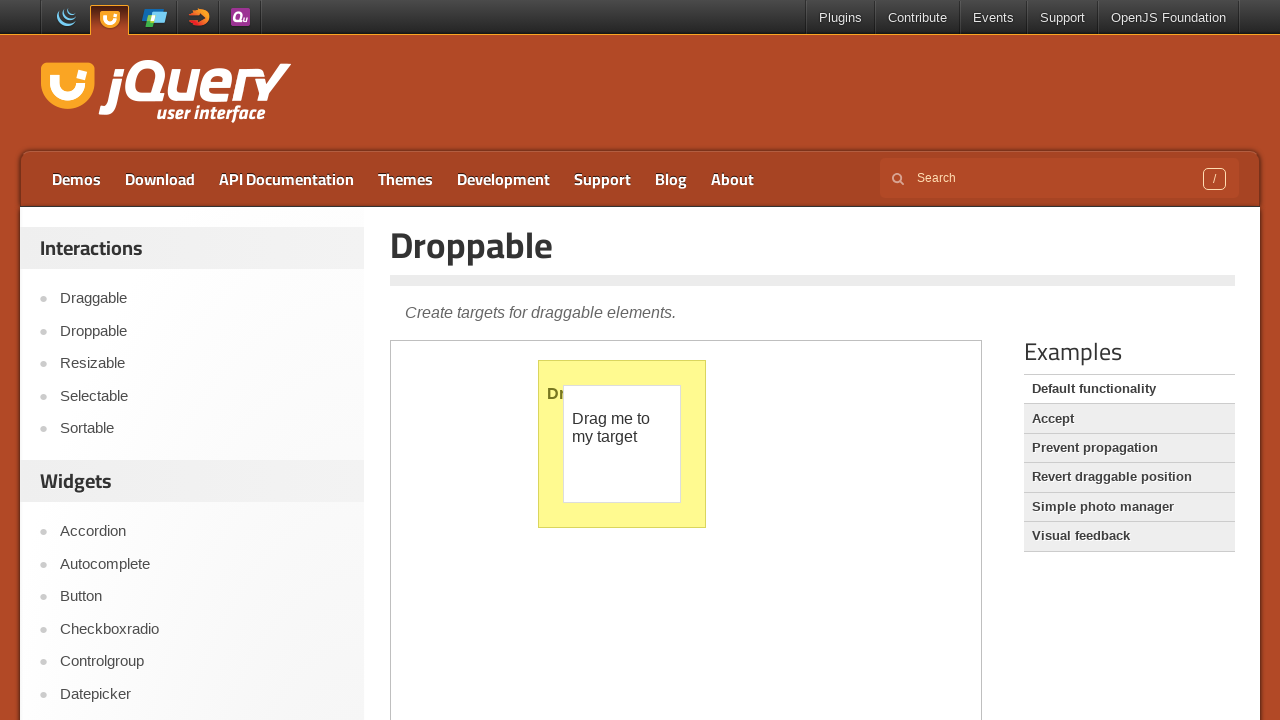

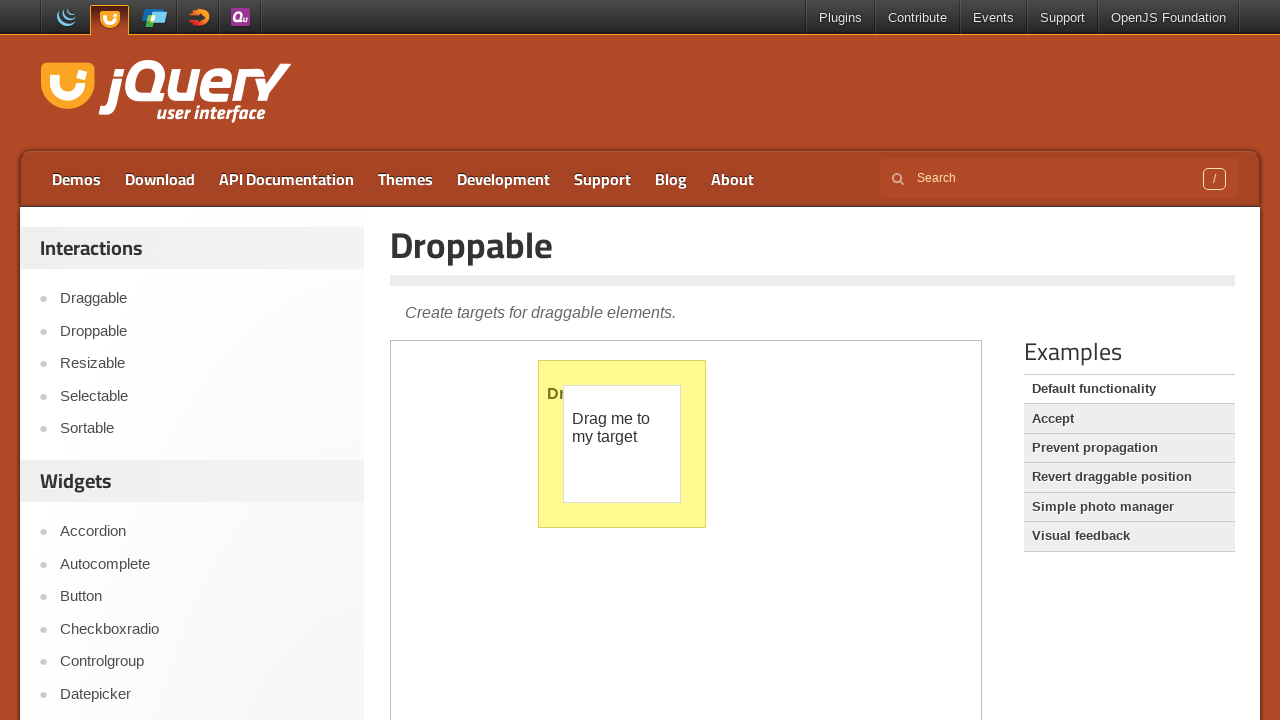